Tests multi-select functionality by clicking and dragging to select consecutive items from a list

Starting URL: https://automationfc.github.io/jquery-selectable/

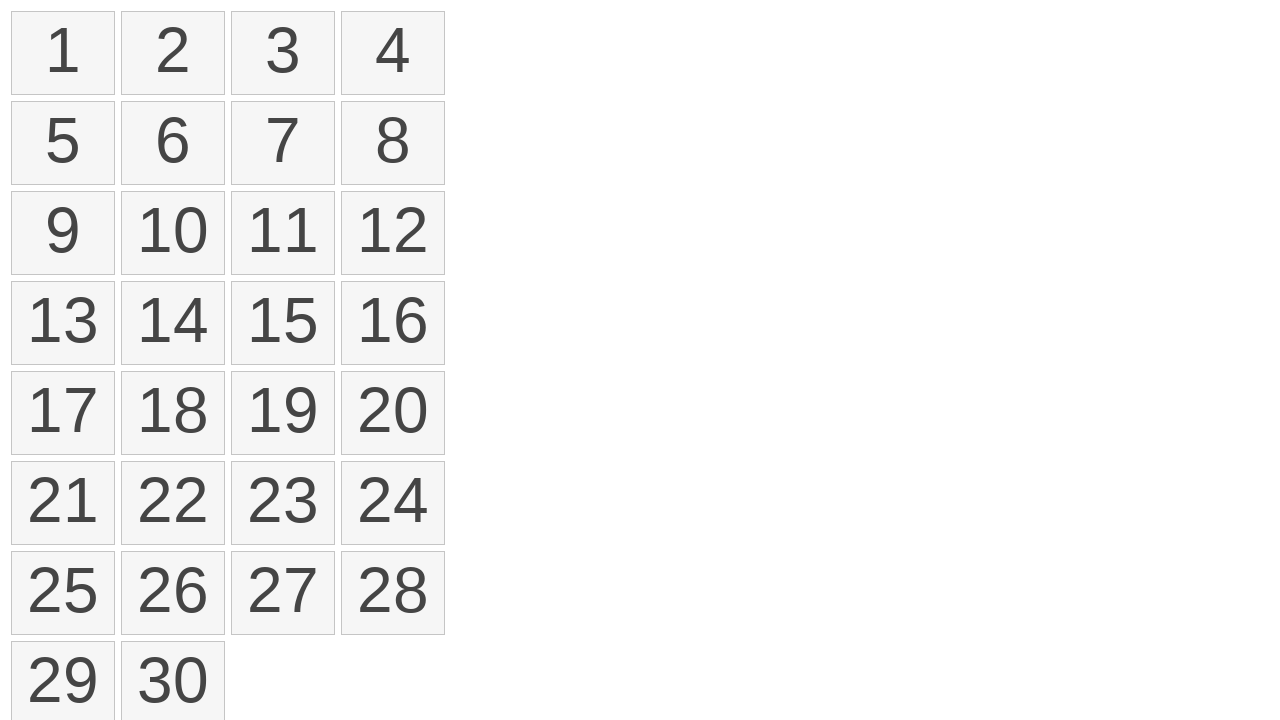

Retrieved all list items from selectable list
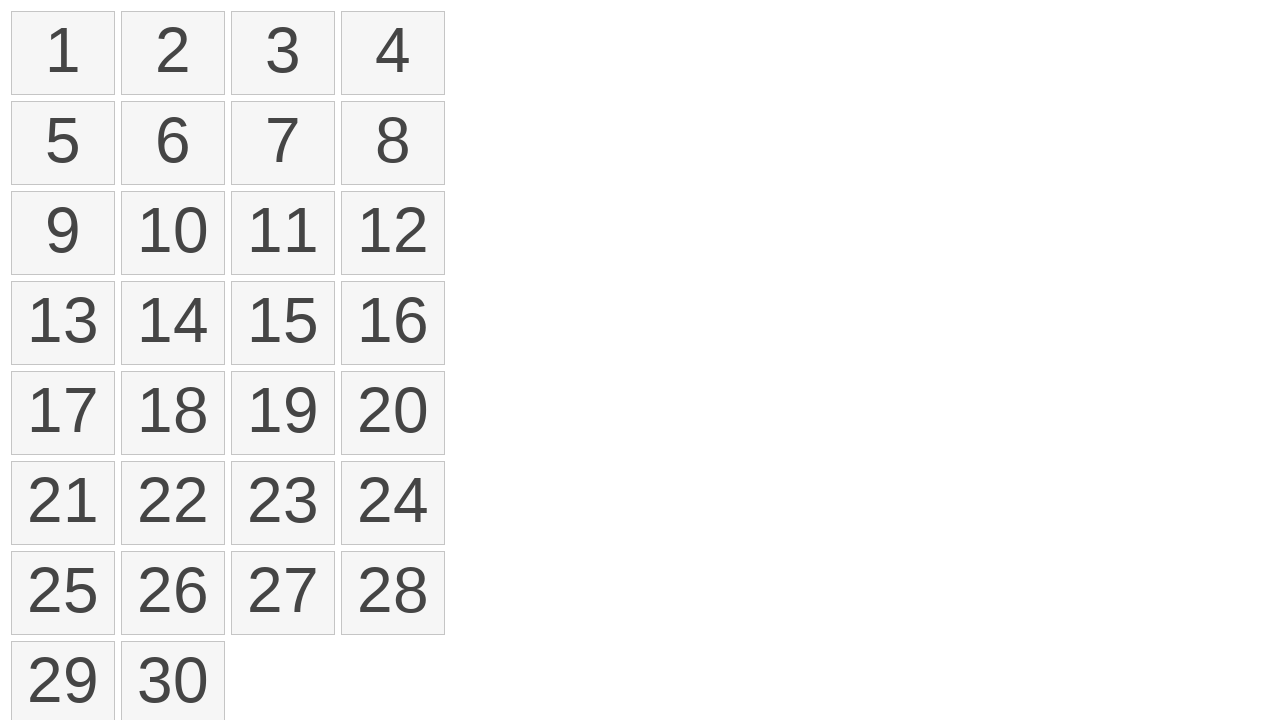

Located first item in selectable list
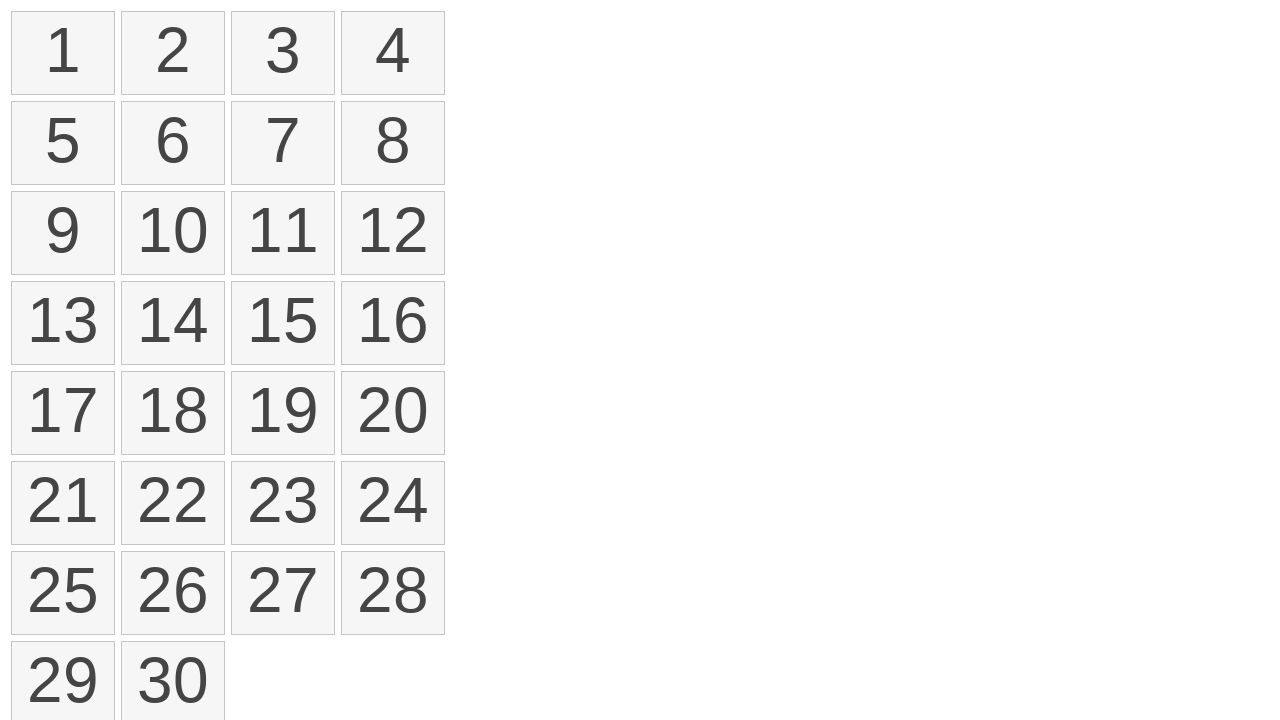

Located fourth item in selectable list
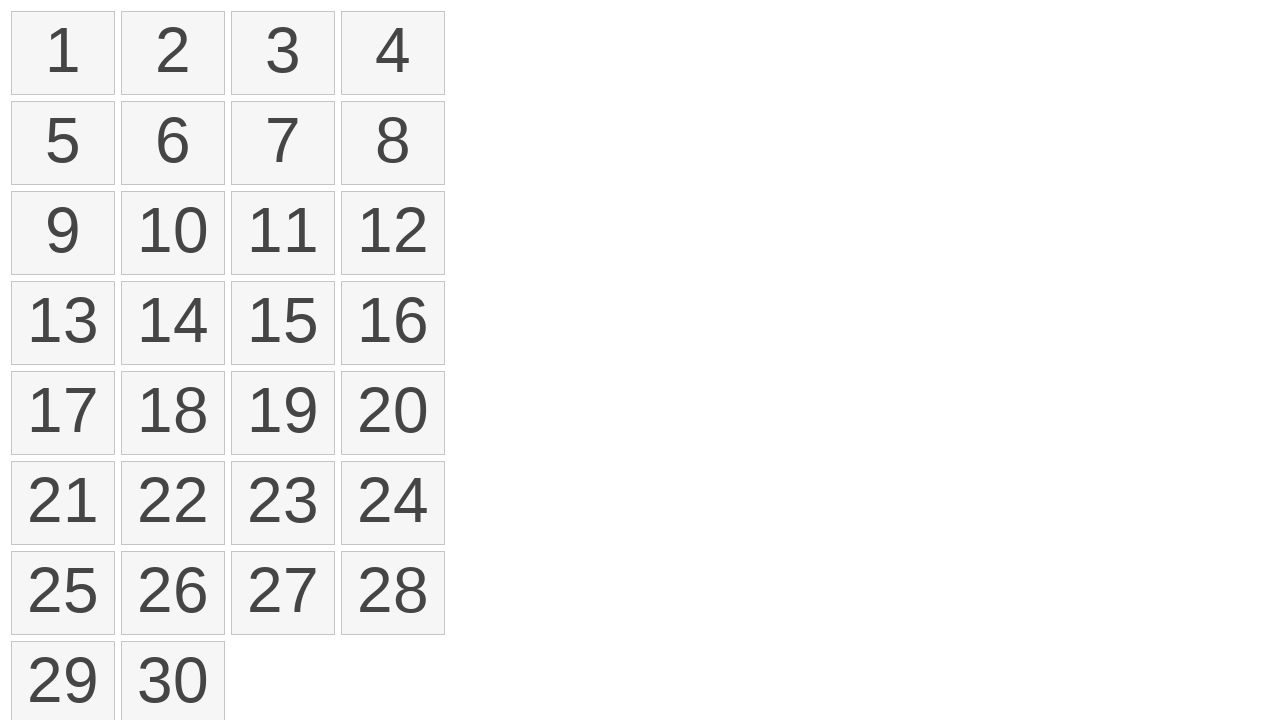

Performed click and drag from first to fourth item to select multiple consecutive items at (393, 53)
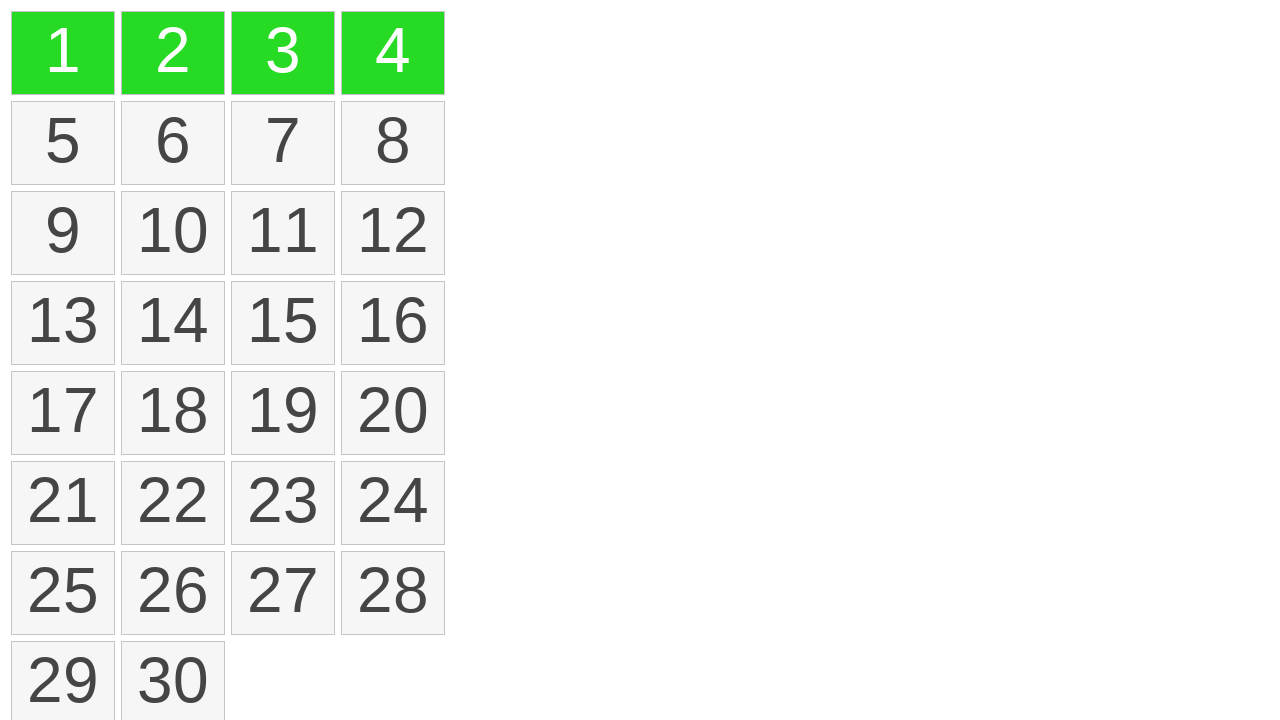

Located all selected items with ui-selected class
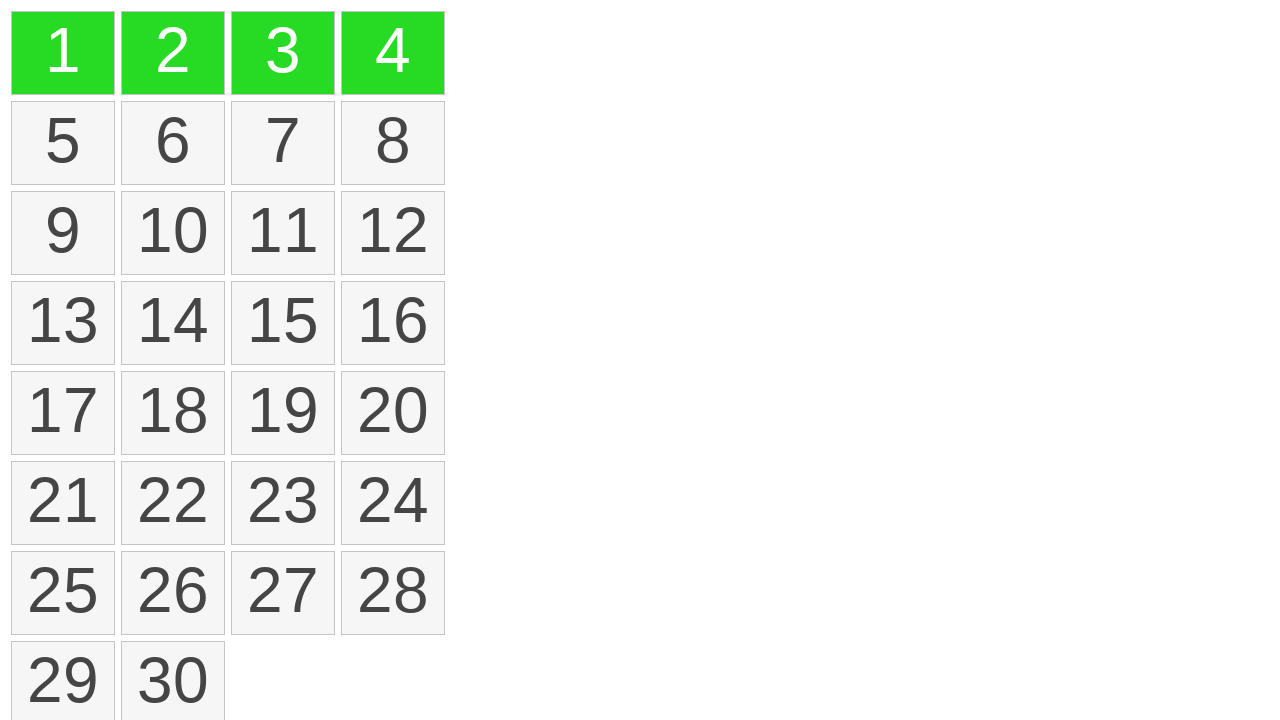

Verified that exactly 4 items are selected
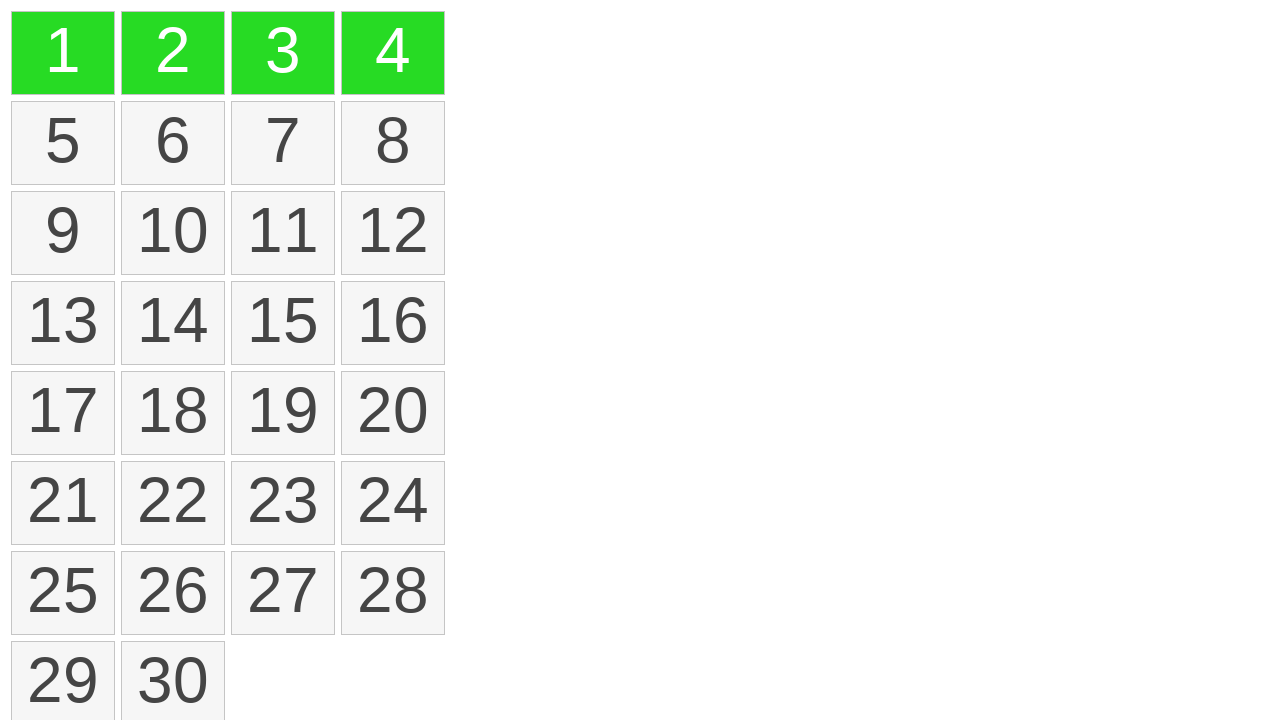

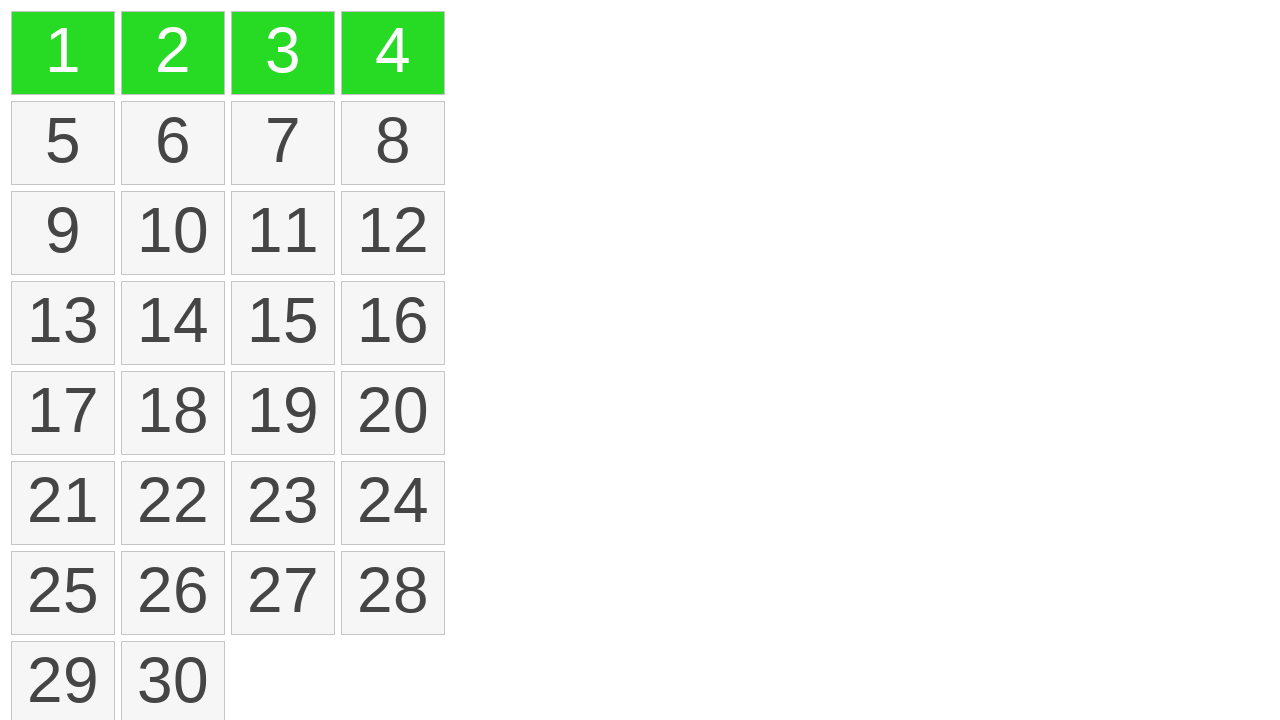